Tests container-restricted dragging of the parent text span element by navigating to the Container Restriction tab

Starting URL: https://demoqa.com/dragabble

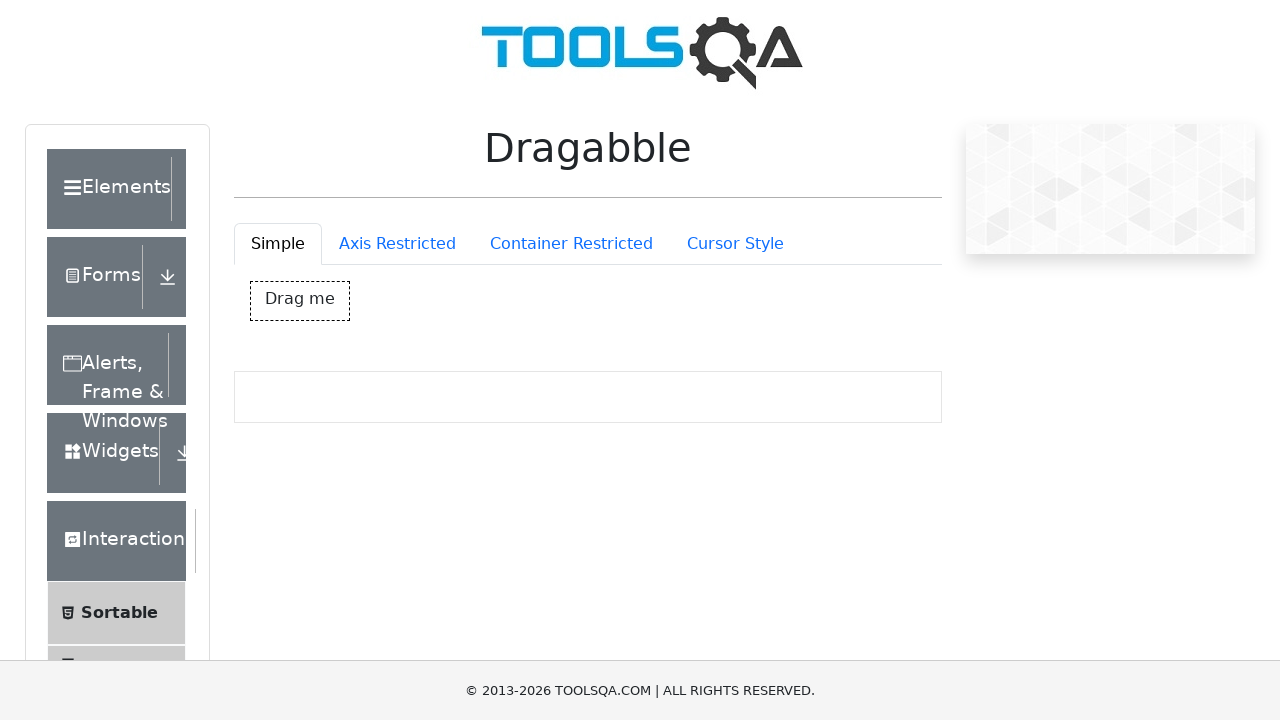

Navigated to draggable demo page
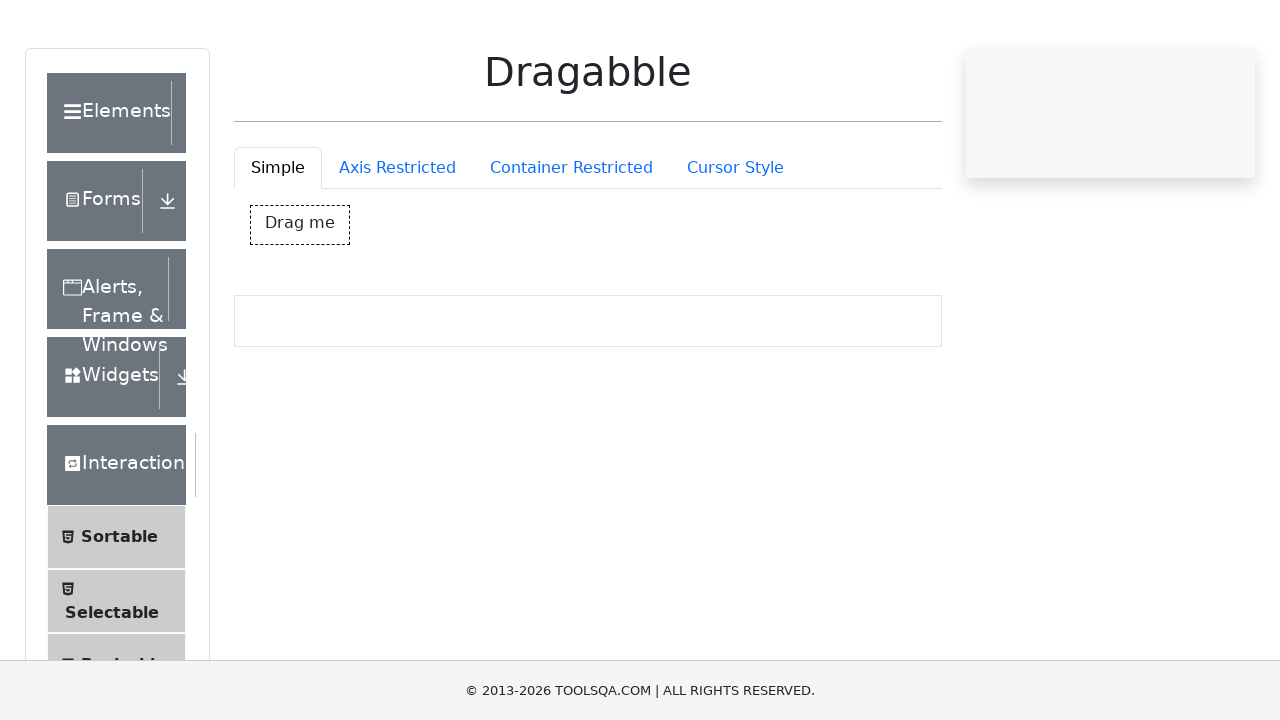

Clicked on Container Restriction tab at (571, 244) on #draggableExample-tab-containerRestriction
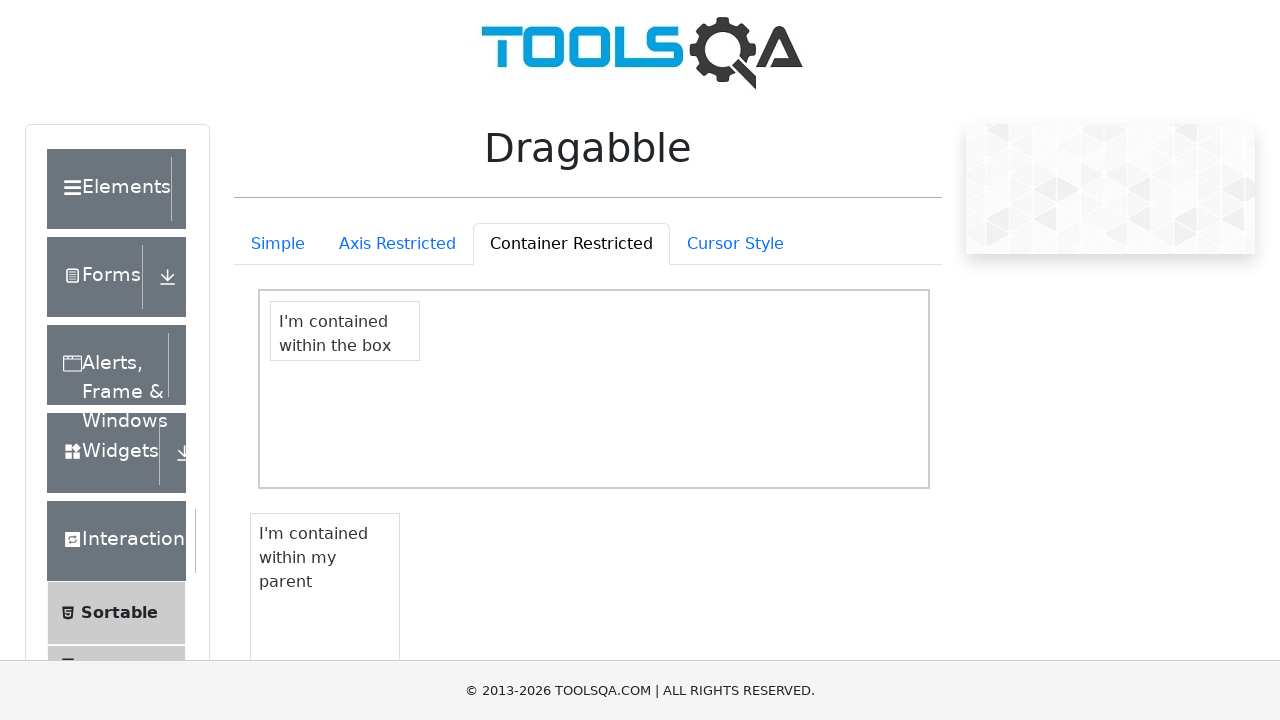

Container Restriction tab content loaded
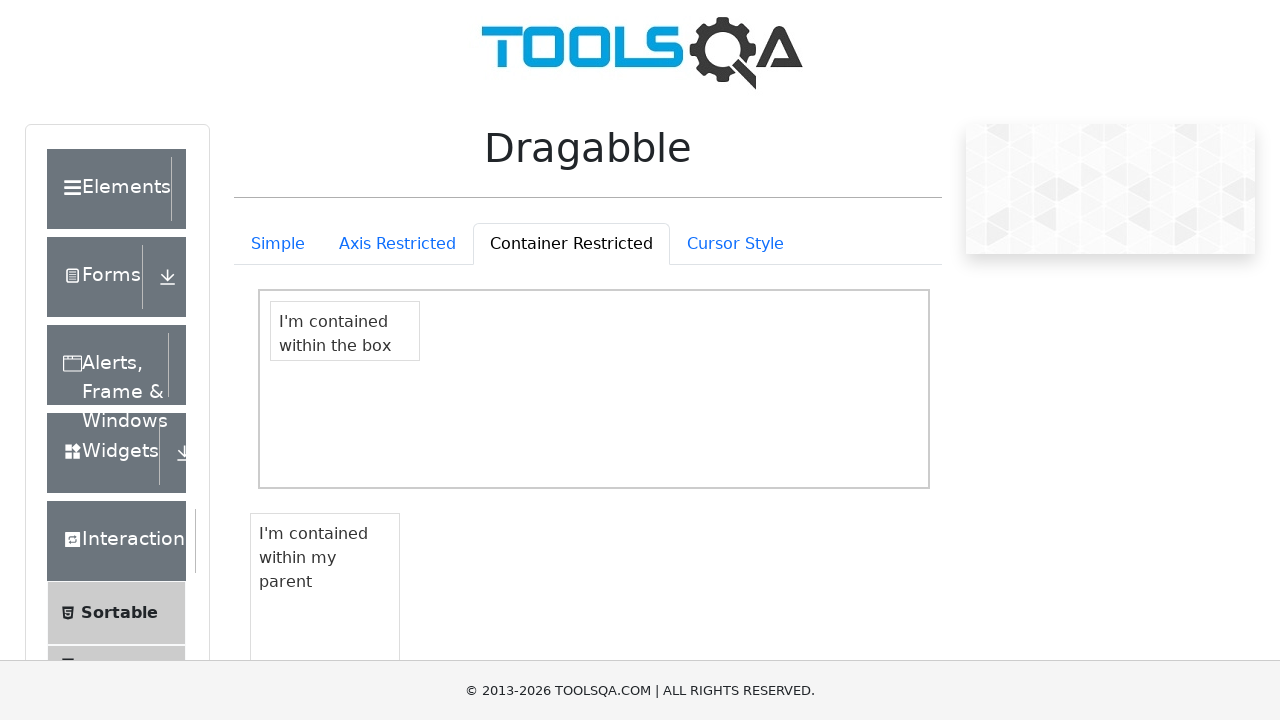

Located parent text span element in container
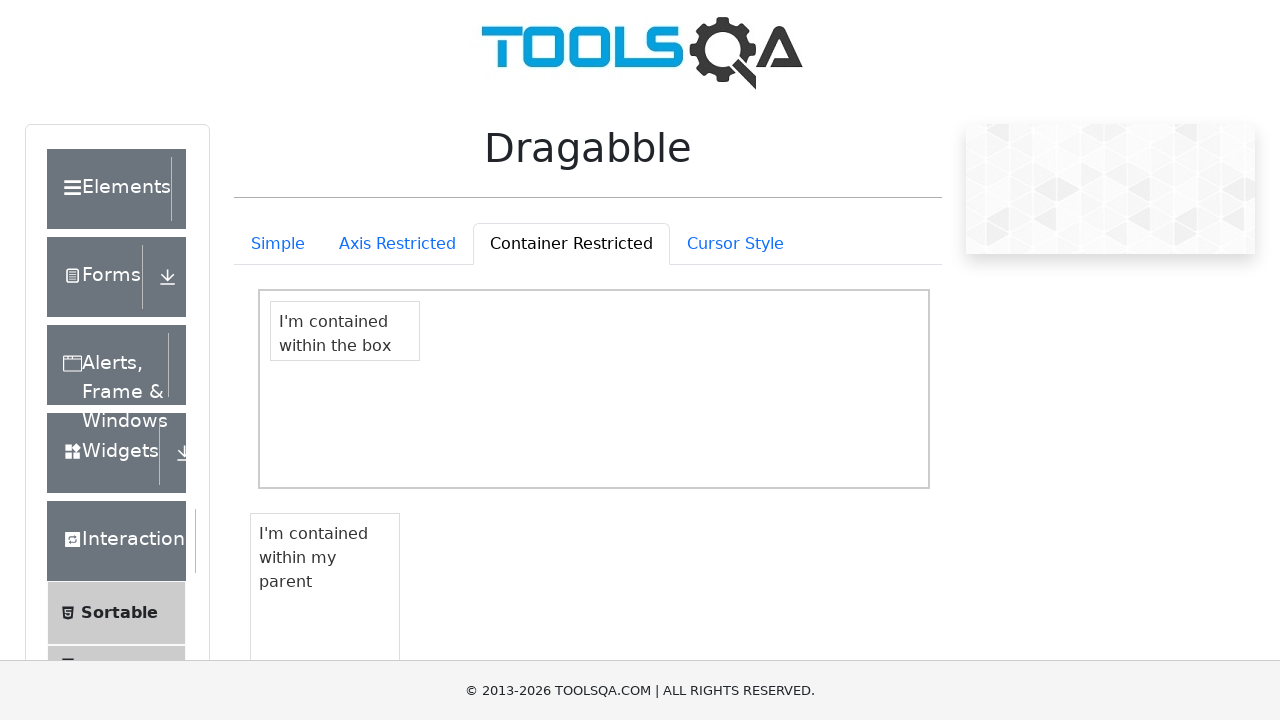

Located invalid location outside container boundary
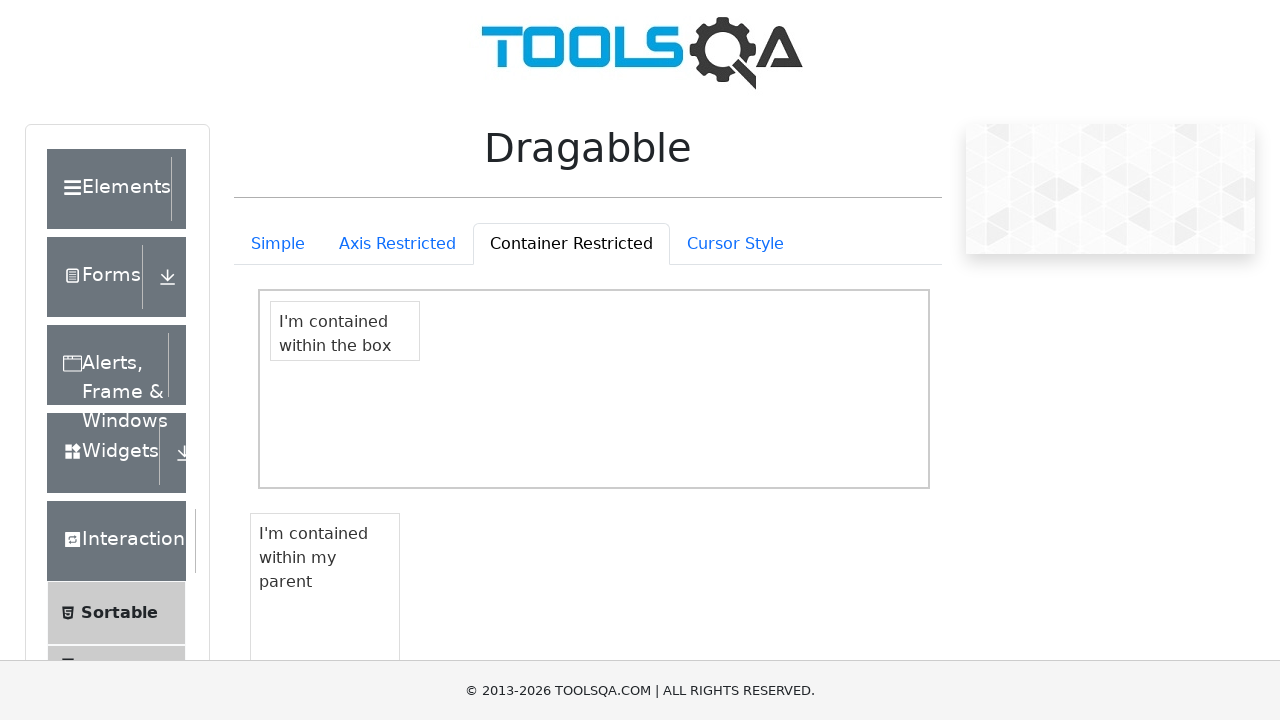

Dragged parent span element toward invalid location to test container restriction at (345, 331)
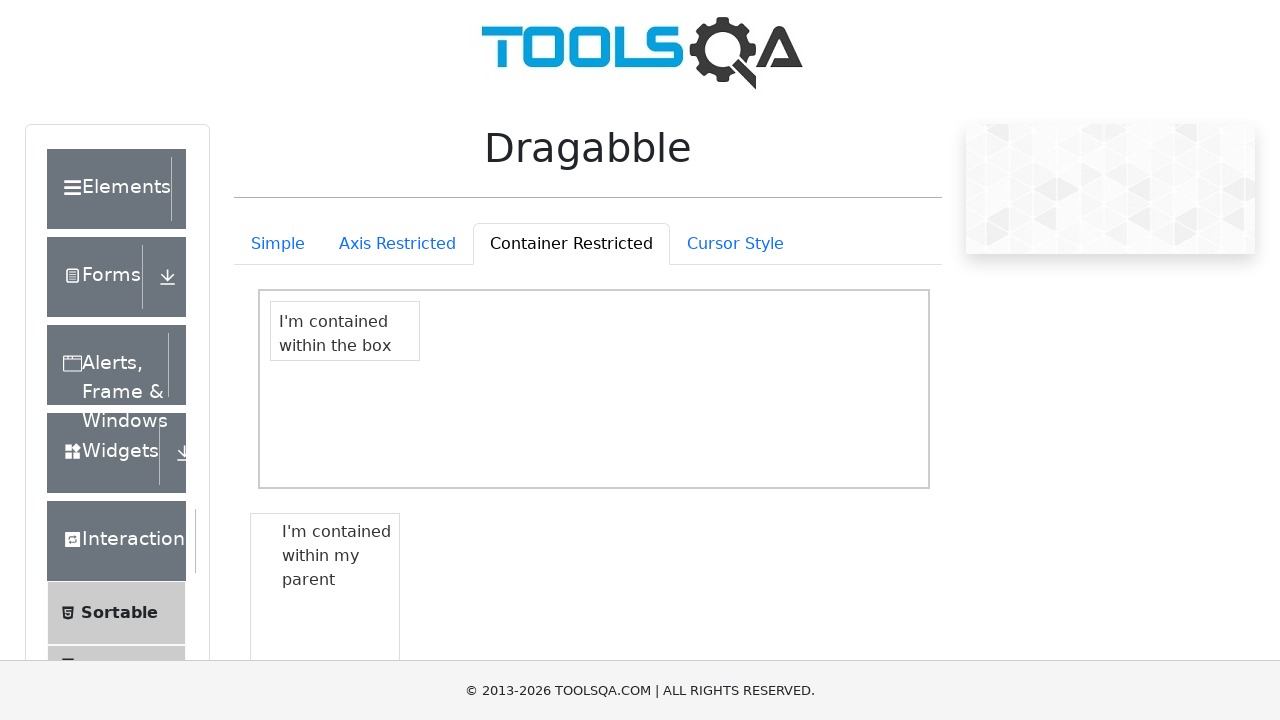

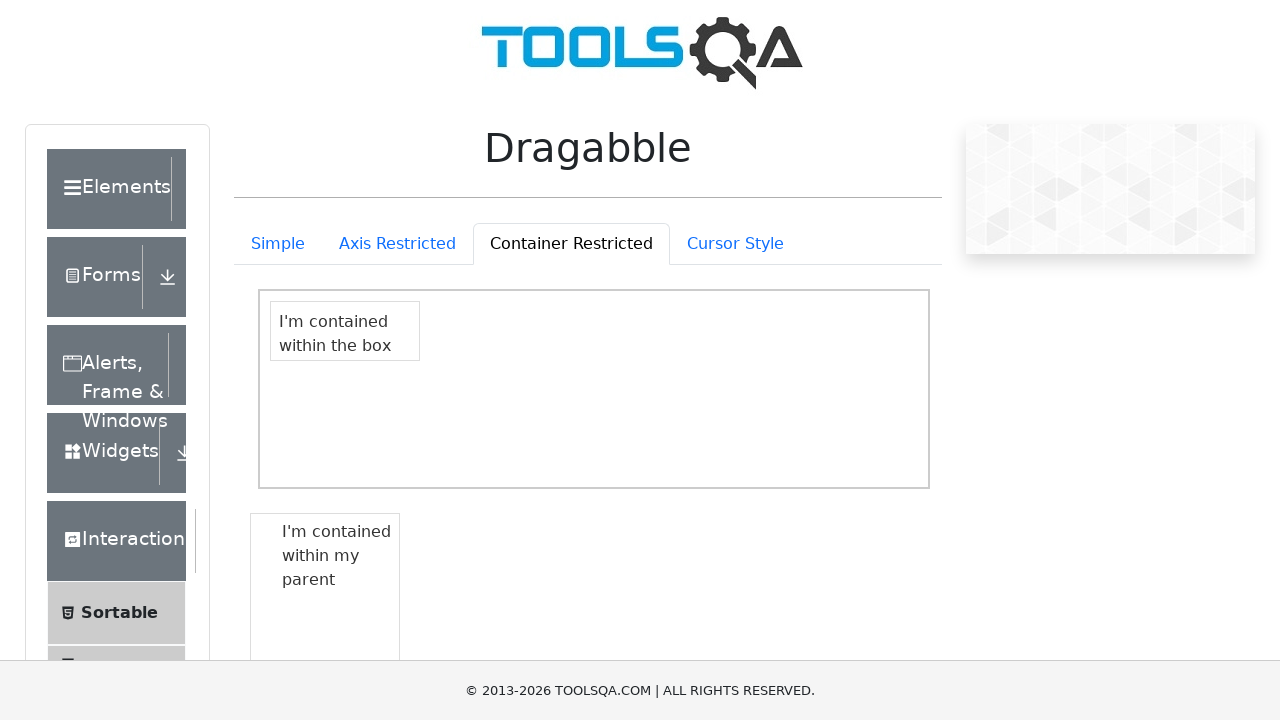